Tests password generation with blank master password and site "gmail.com"

Starting URL: http://angel.net/~nic/passwd.current.html

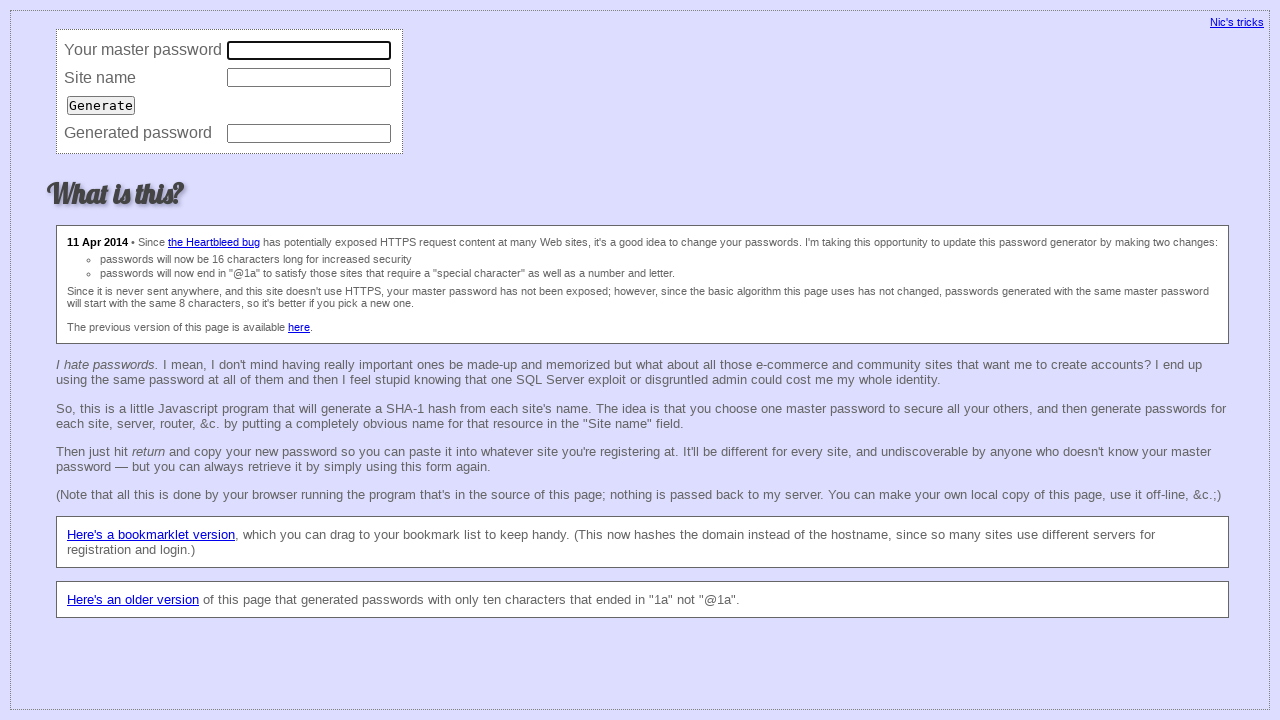

Cleared master password field (left blank) on xpath=//td[text()='Your master password']/following::input[1]
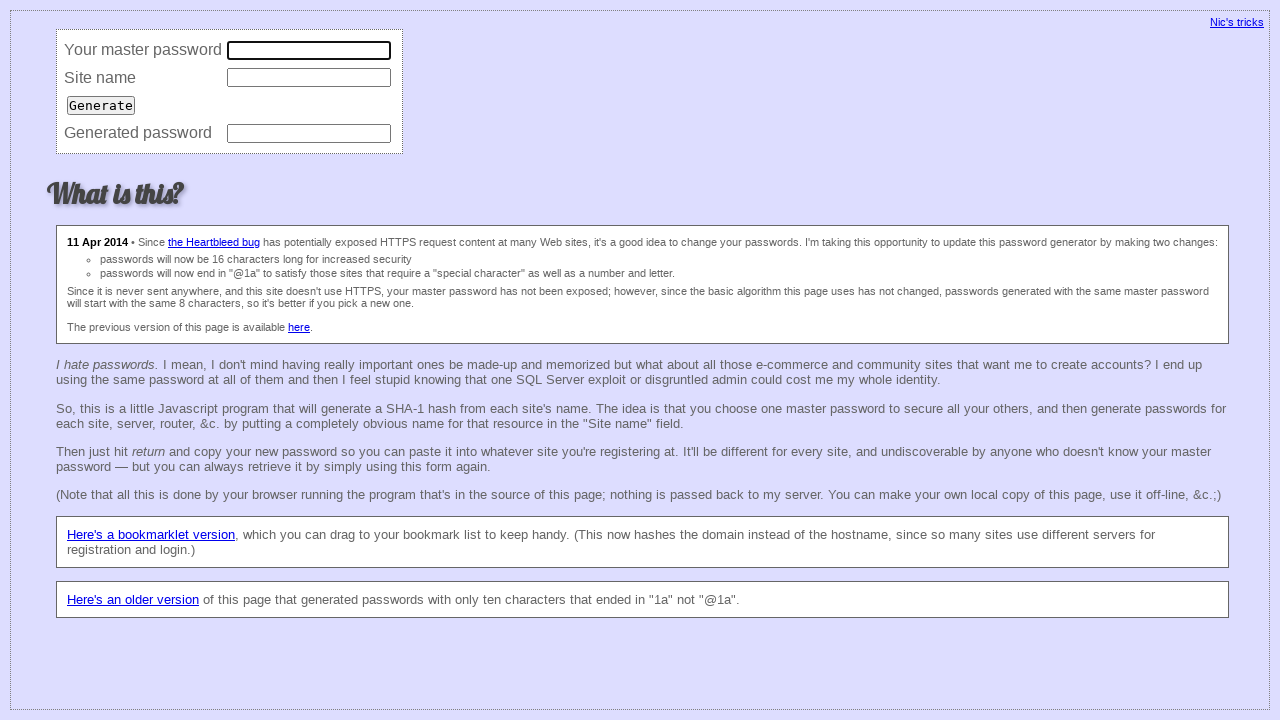

Cleared site name field on xpath=//td[text()='Site name']/following::input[1]
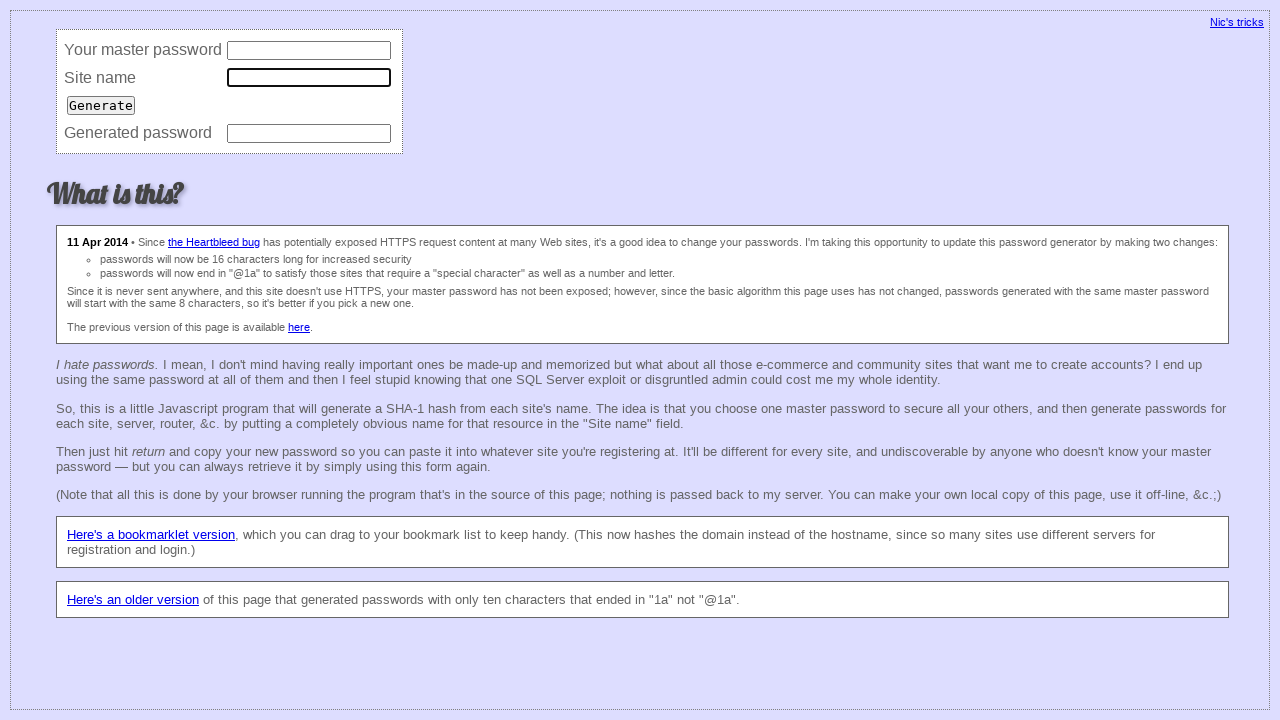

Filled site name field with 'gmail.com' on xpath=//td[text()='Site name']/following::input[1]
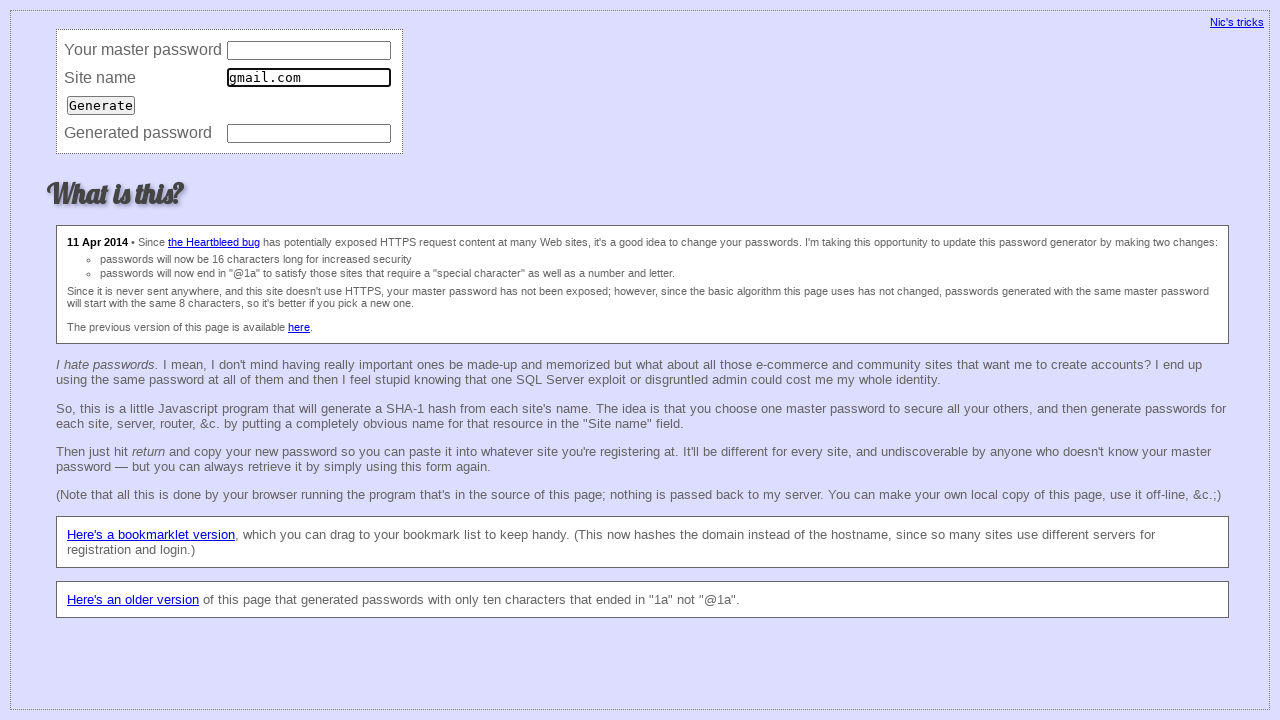

Clicked generate button at (101, 105) on xpath=//td[text()='Site name']/following::input[2]
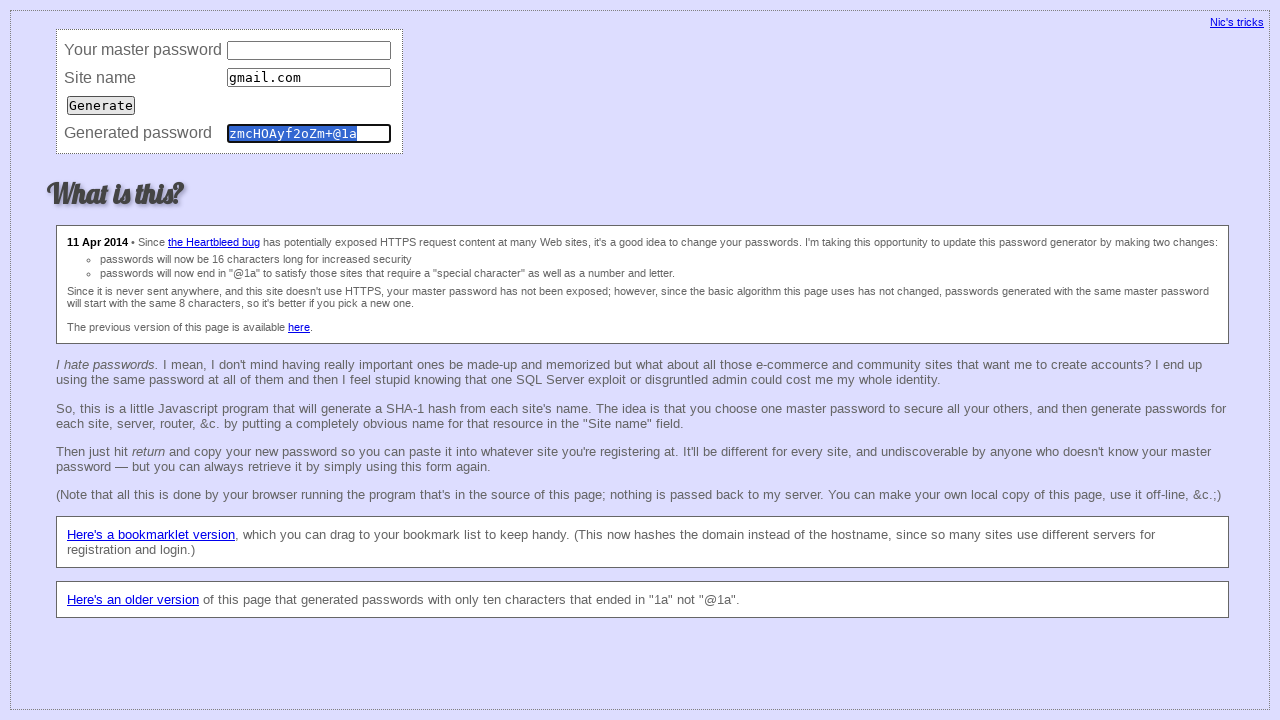

Generated password field appeared
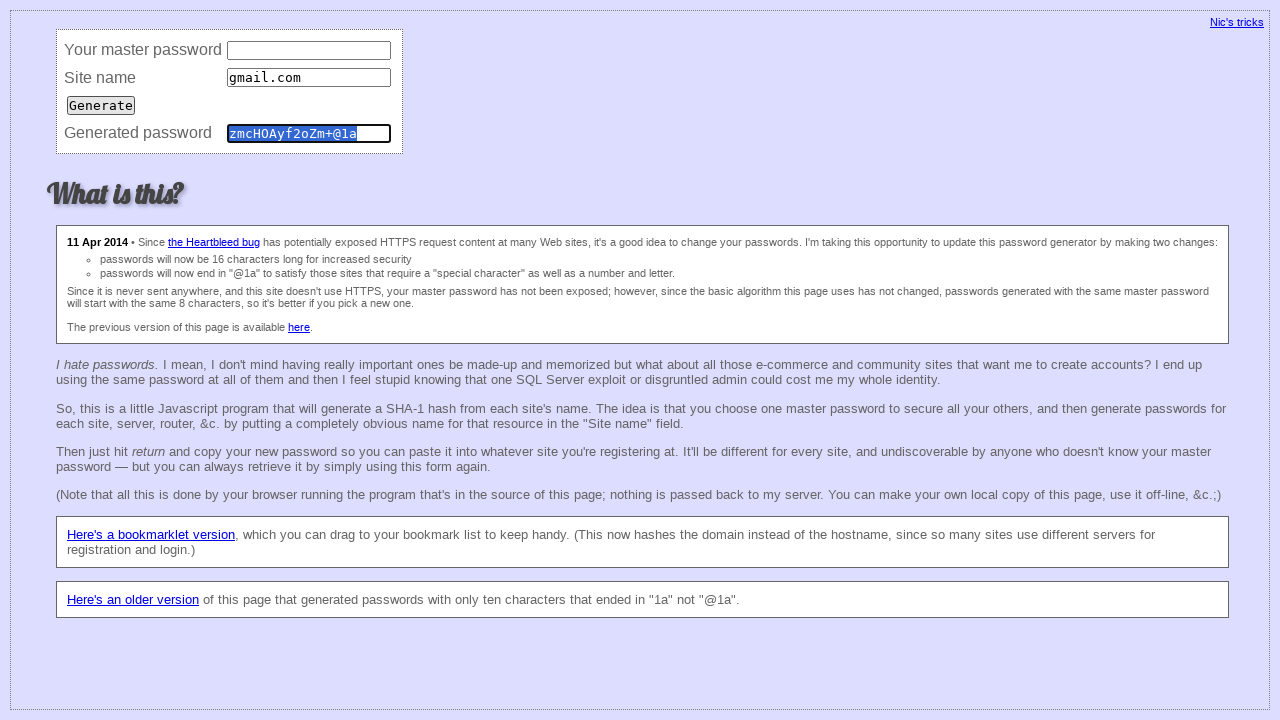

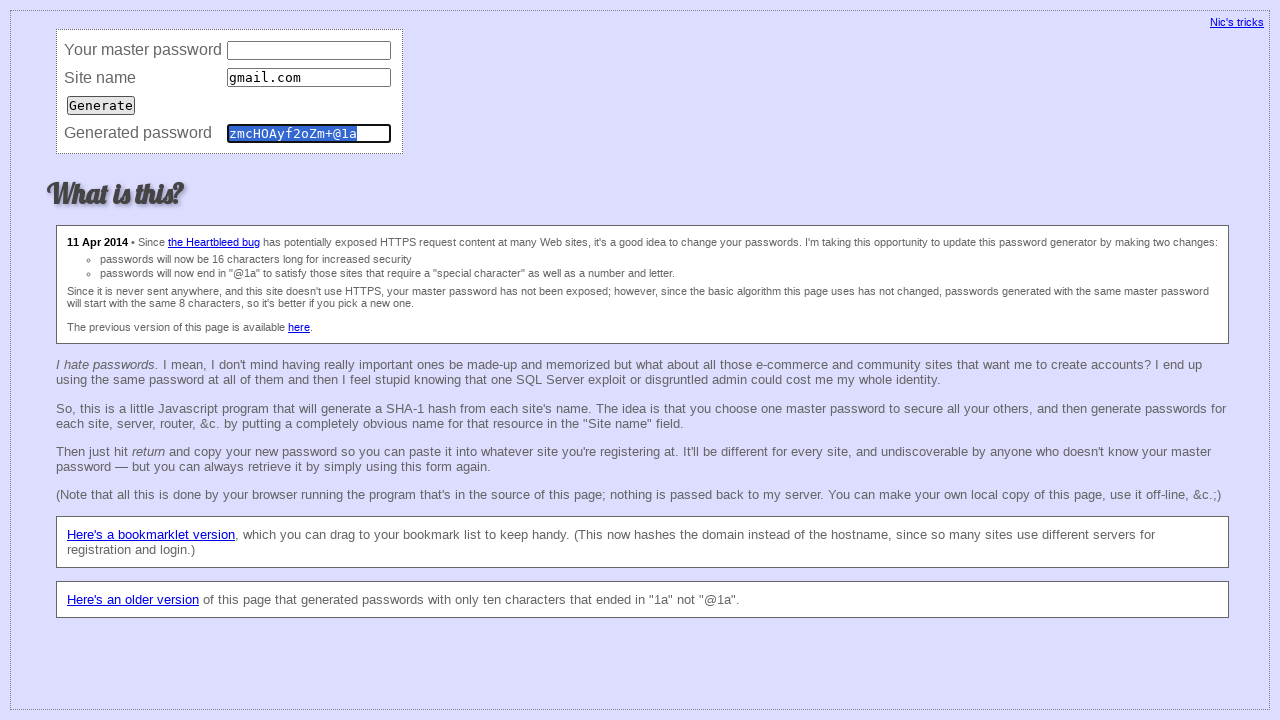